Tests a page with implicit wait functionality by clicking a verify button and checking for a successful verification message

Starting URL: http://suninjuly.github.io/wait1.html

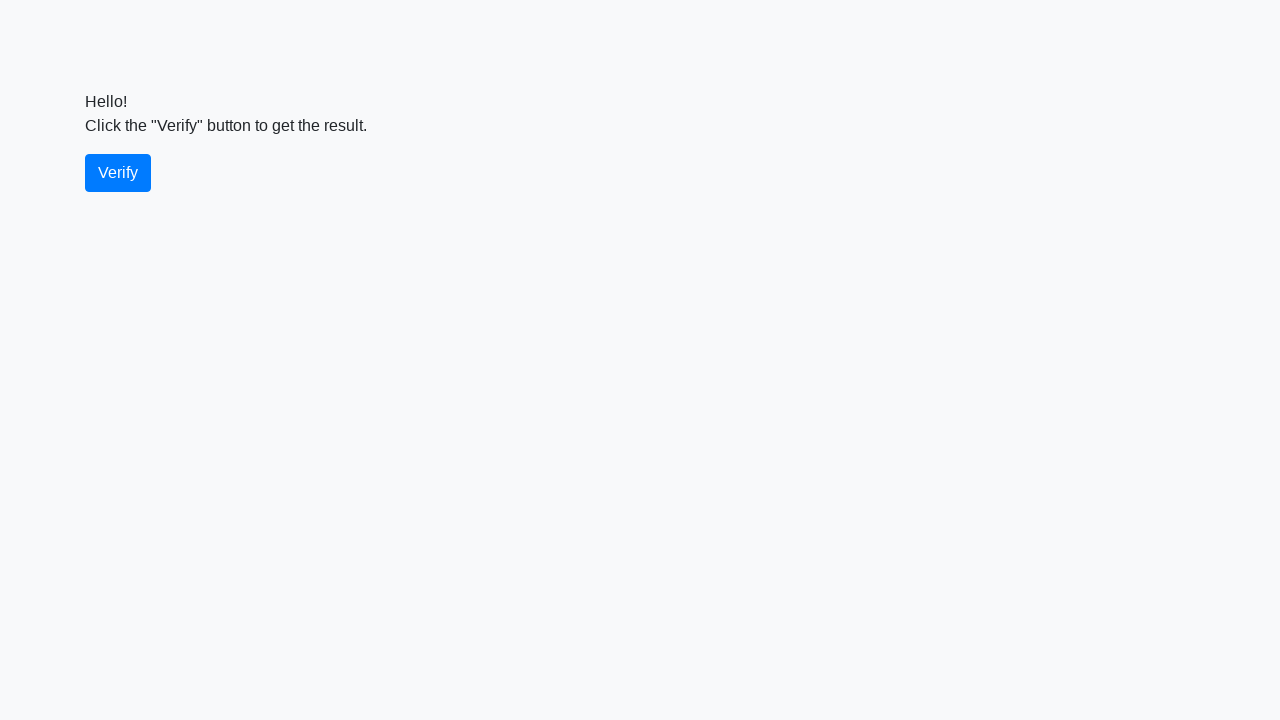

Clicked the verify button at (118, 173) on #verify
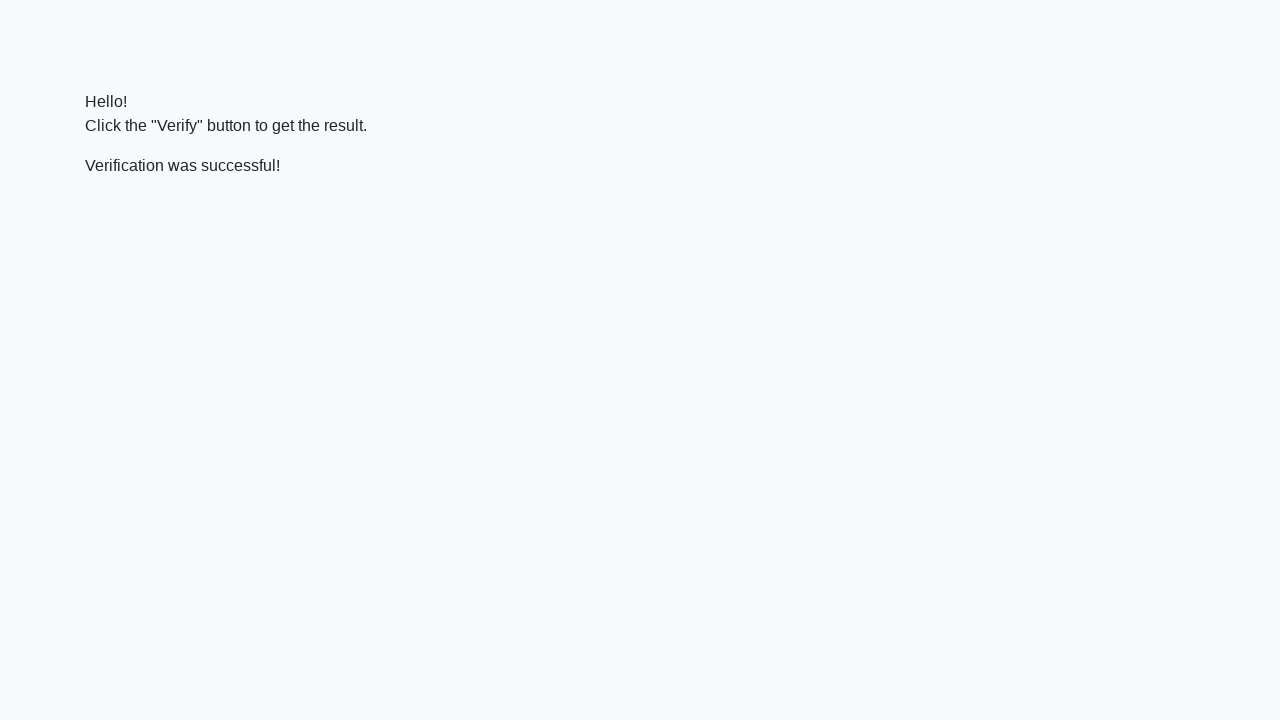

Verification message element became visible
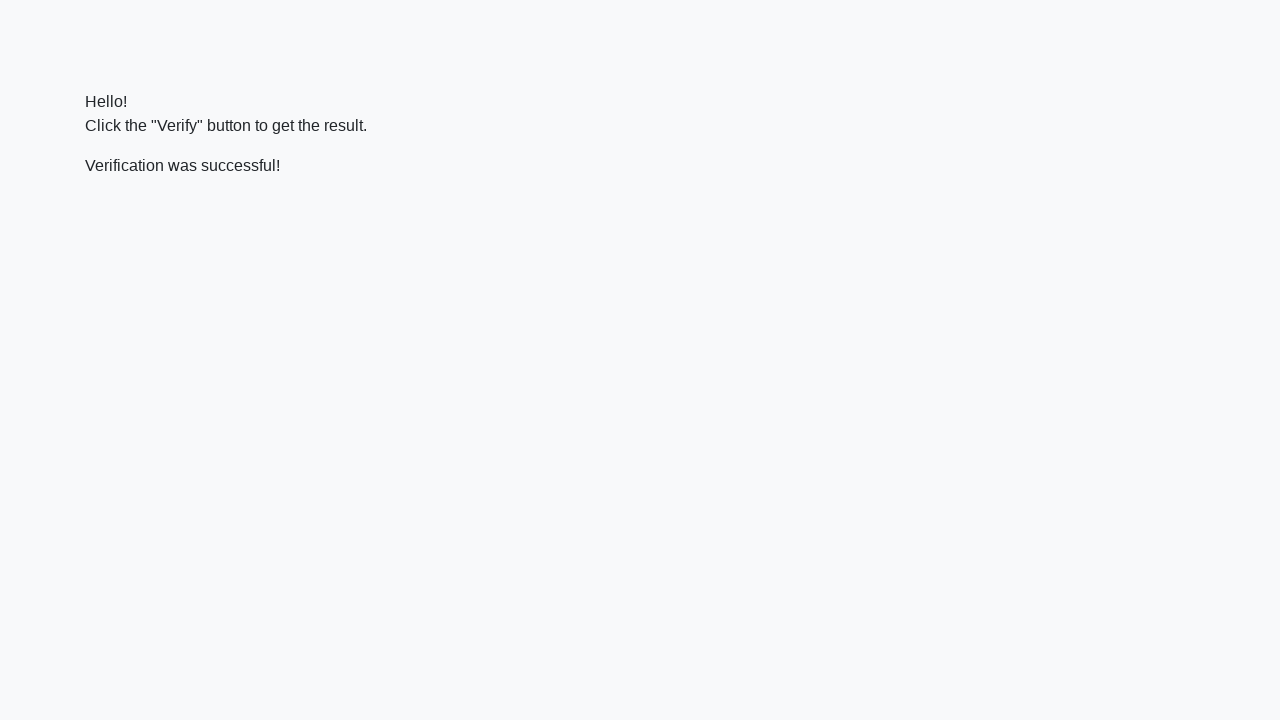

Verified that success message contains 'successful'
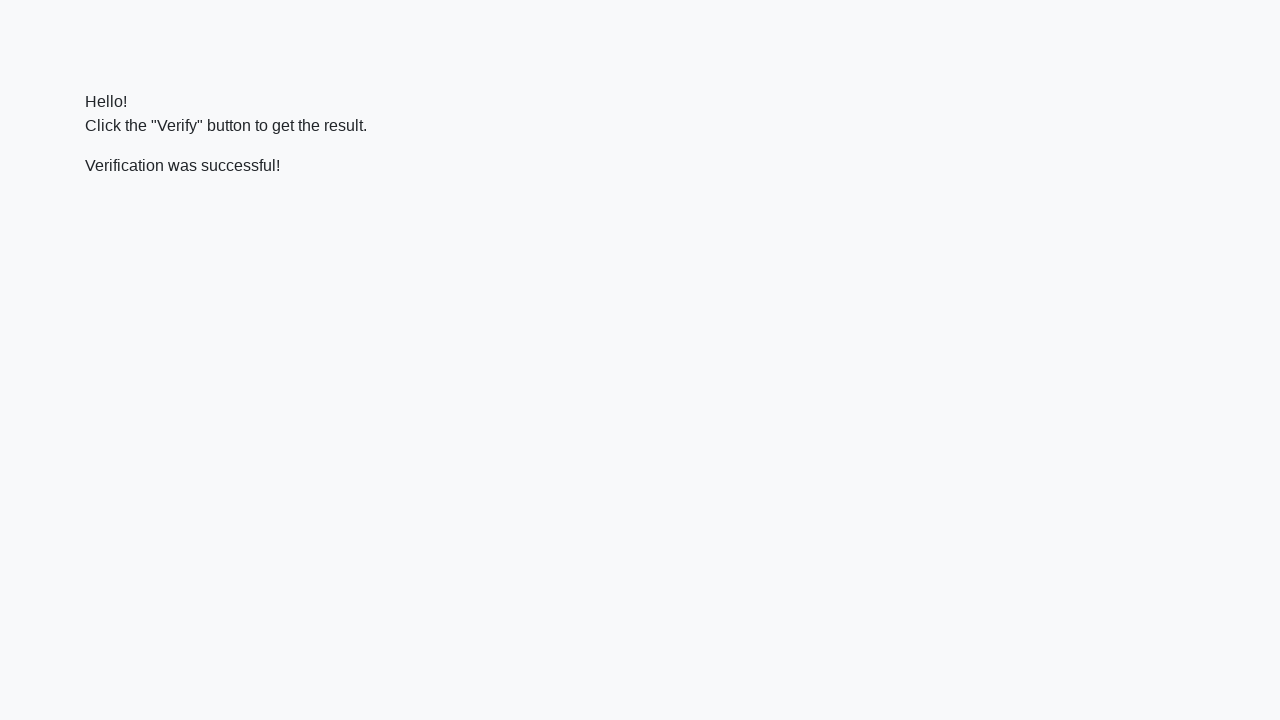

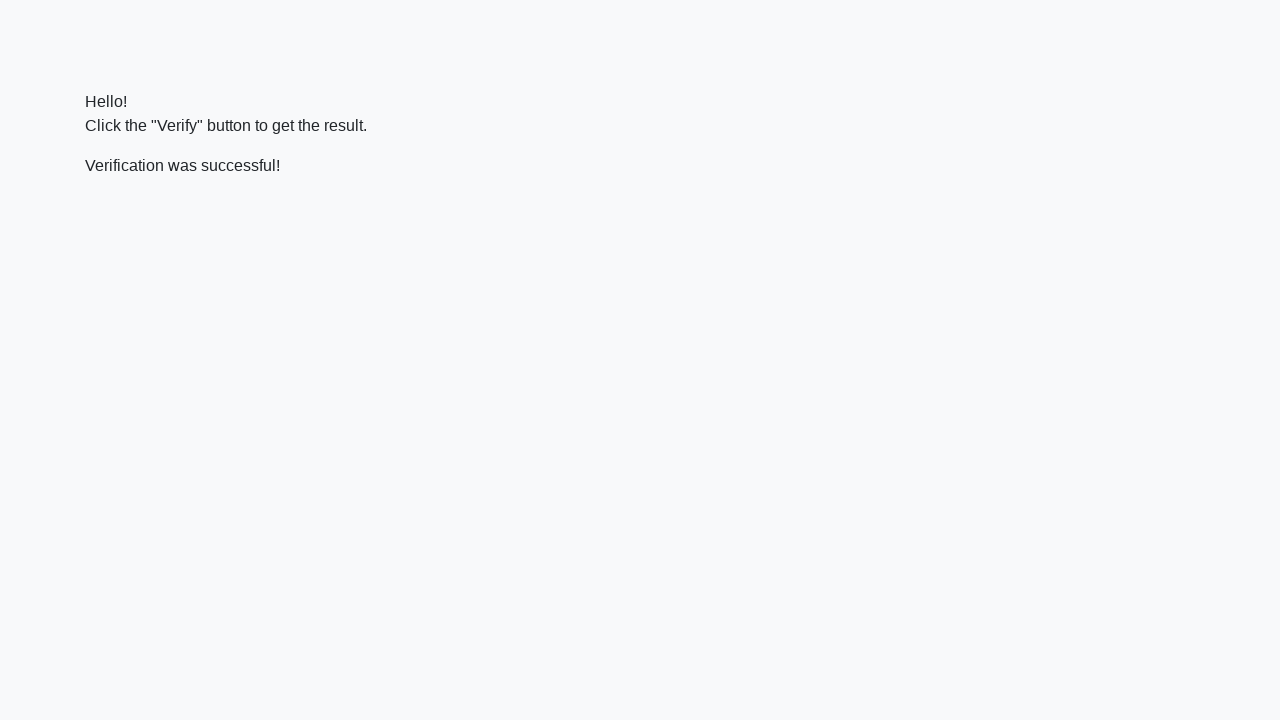